Tests the practice form on DemoQA by filling in first name, last name, email, and selecting a gender option.

Starting URL: https://demoqa.com/automation-practice-form

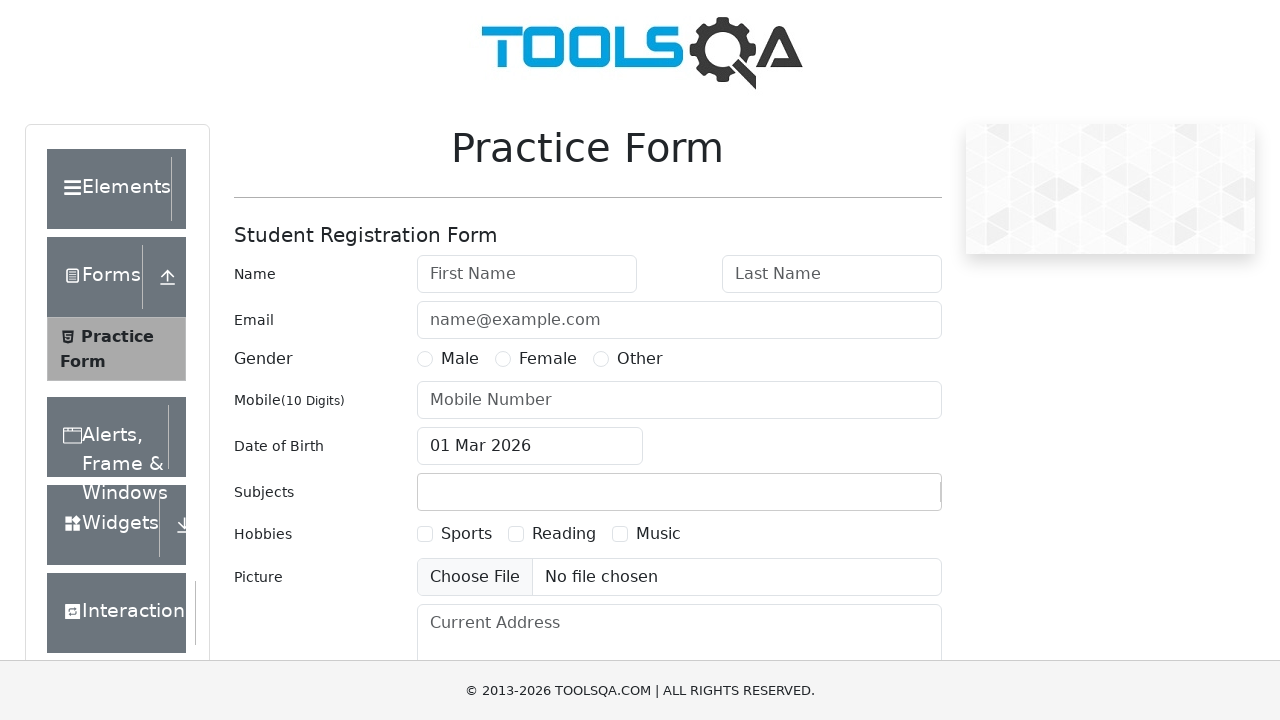

Filled first name field with 'Michael' on #firstName
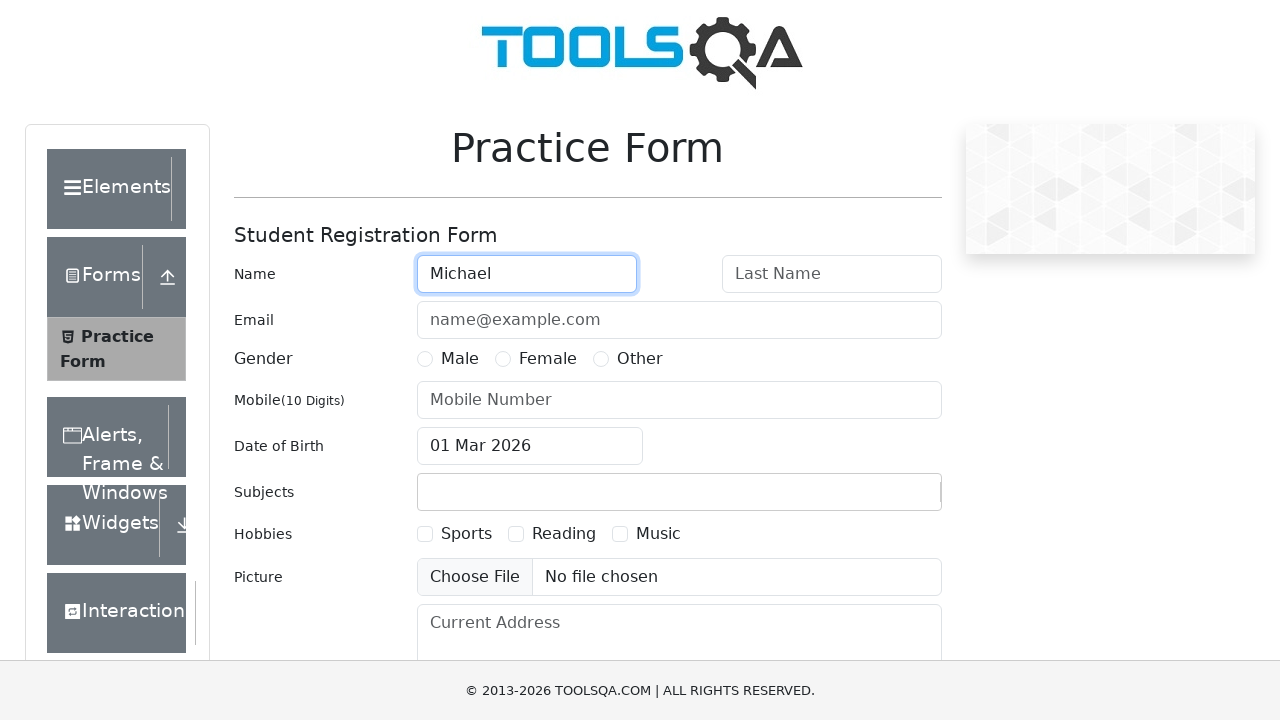

Filled last name field with 'Johnson' on #lastName
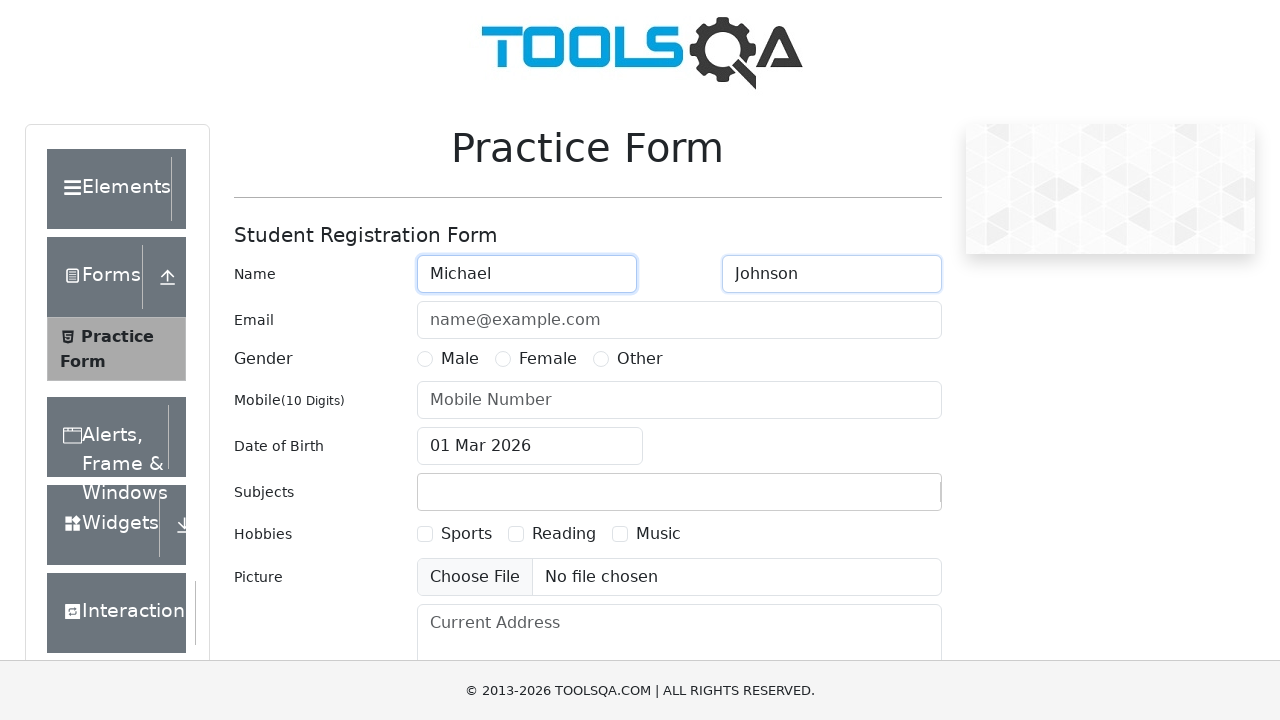

Filled email field with 'michael.johnson@testmail.com' on #userEmail
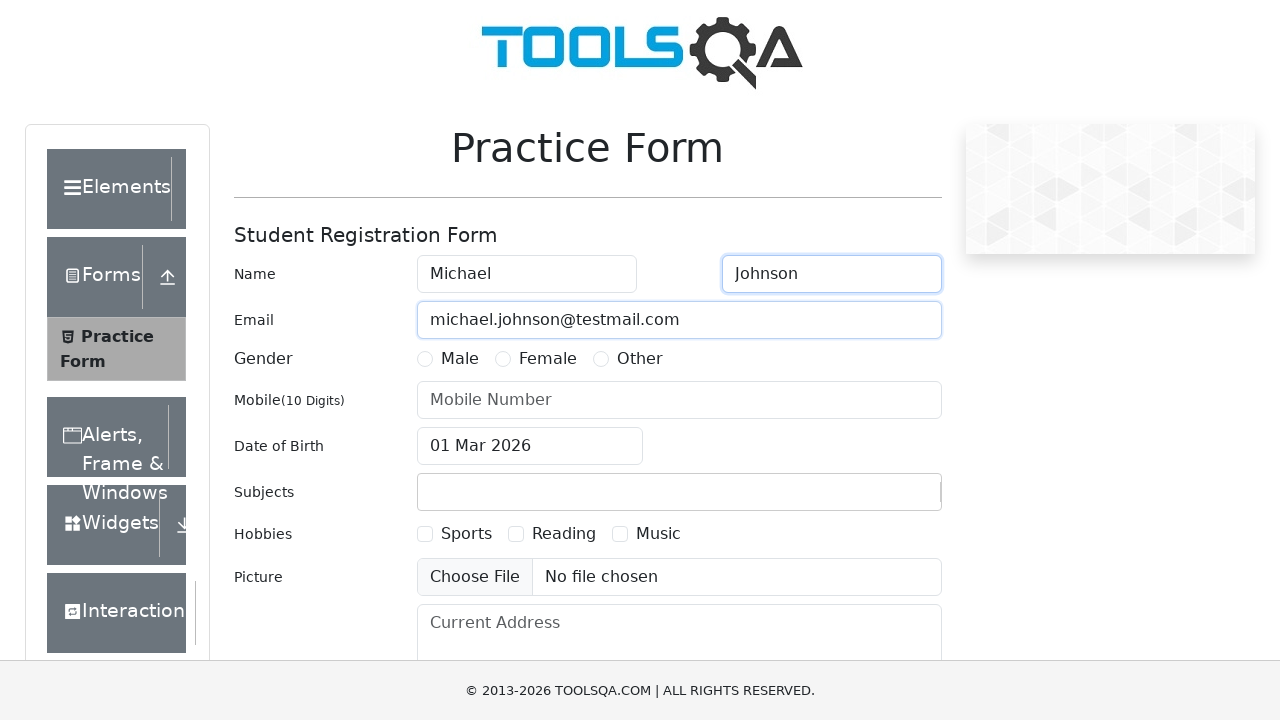

Selected Male gender option at (460, 359) on label[for='gender-radio-1']
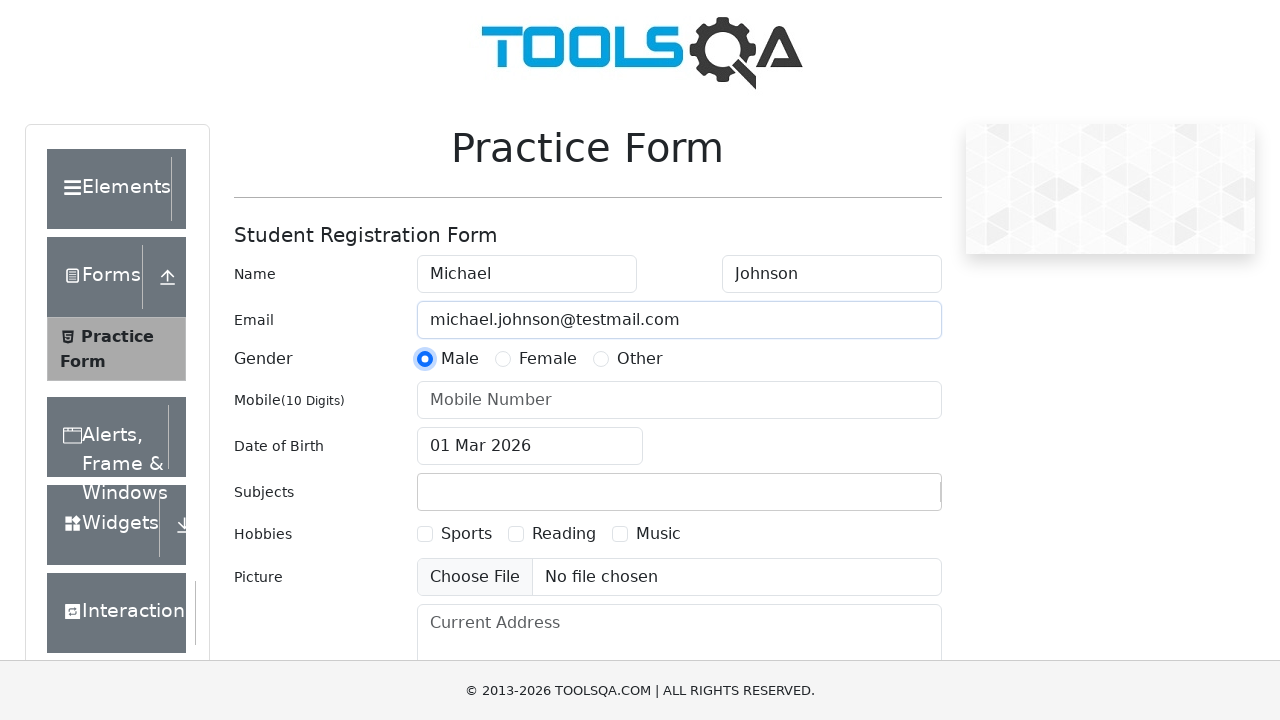

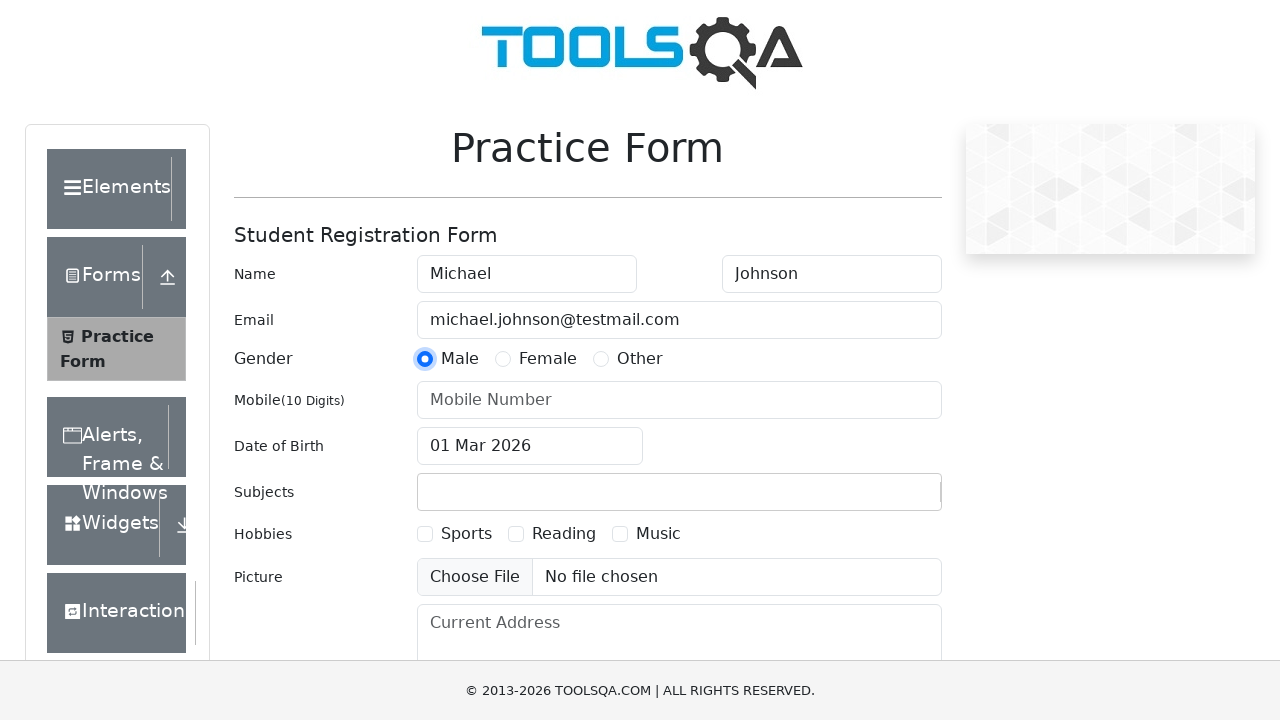